Tests a dynamic pricing page by waiting for a specific price, booking when the target price appears, and solving a mathematical captcha

Starting URL: http://suninjuly.github.io/explicit_wait2.html

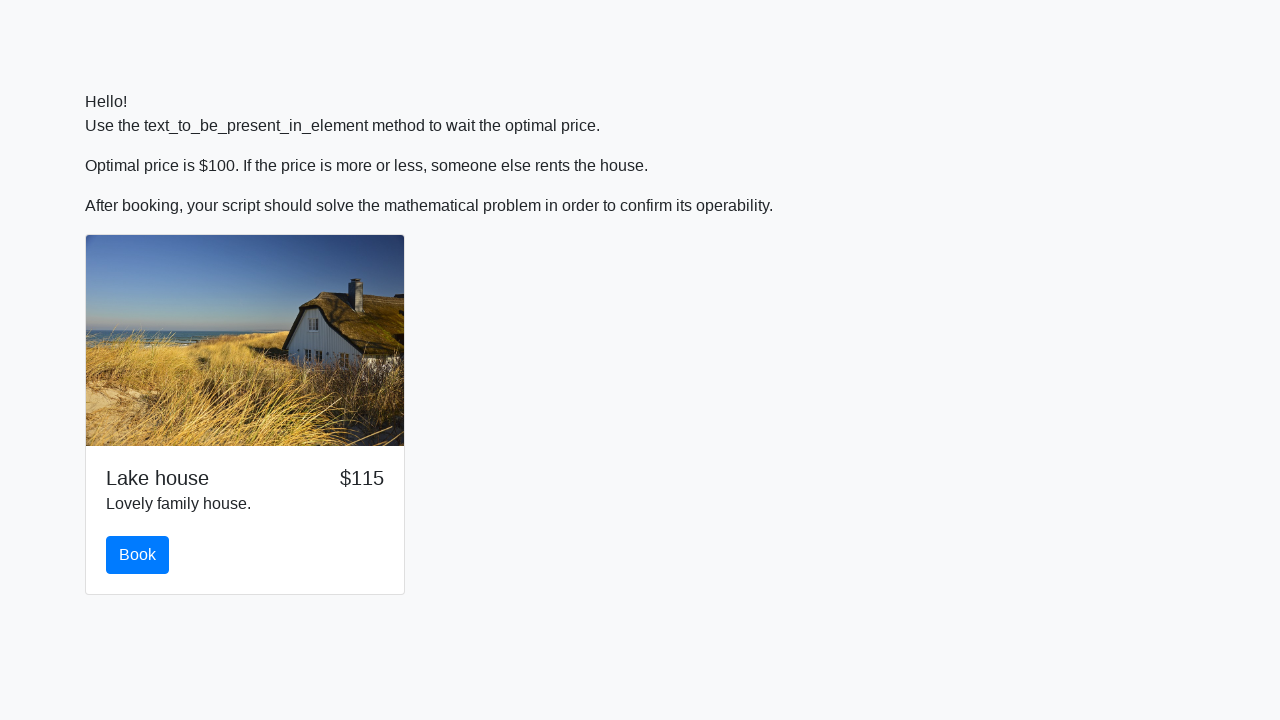

Waited for price to reach $100
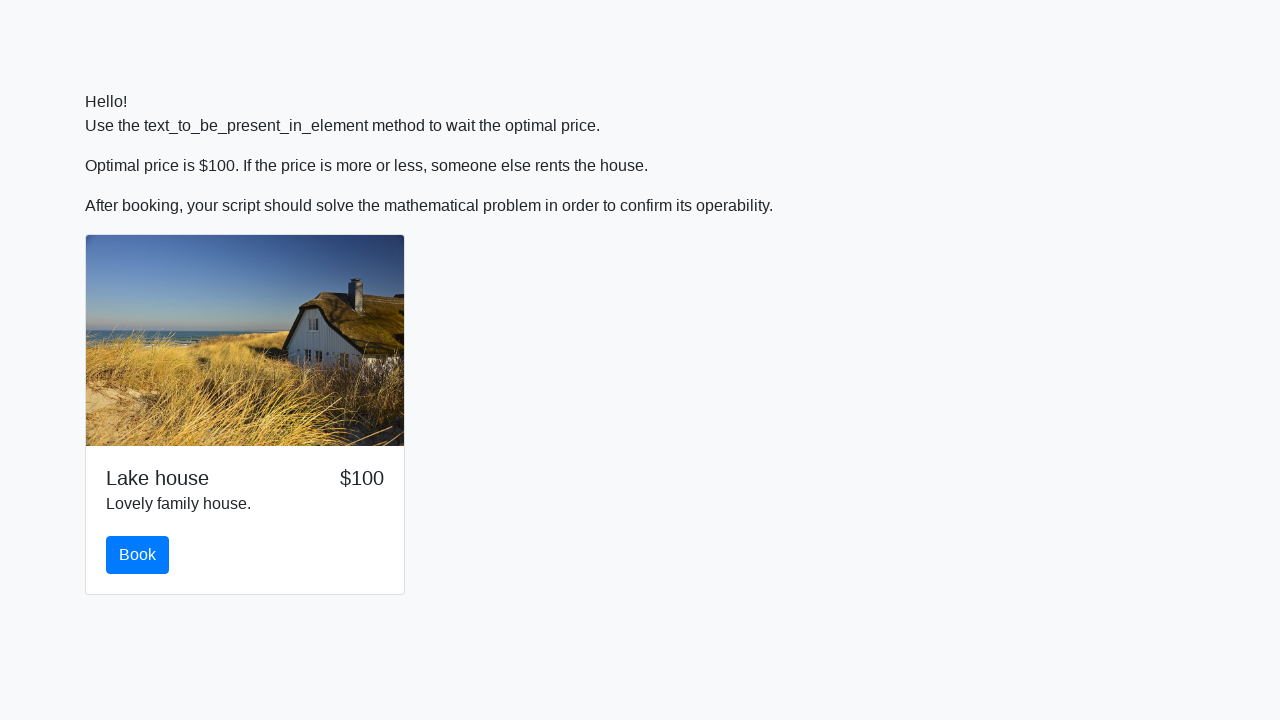

Clicked the book button at (138, 555) on #book
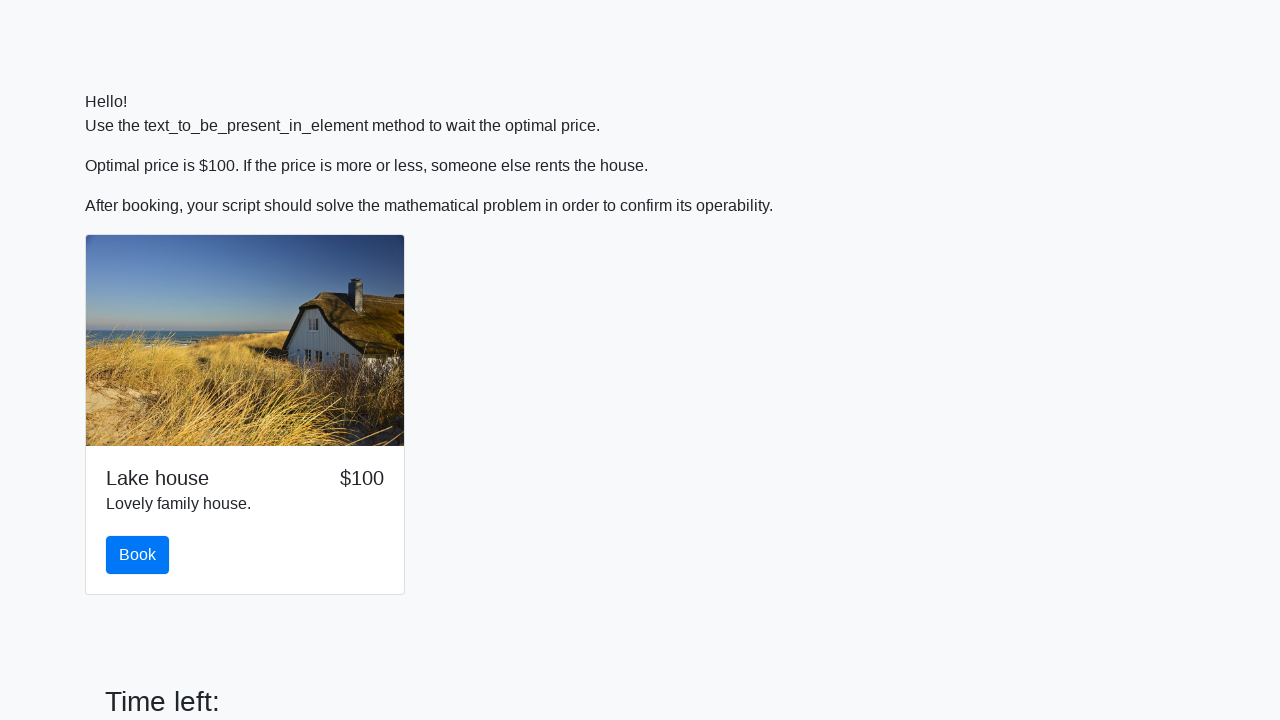

Retrieved input value for calculation: 856
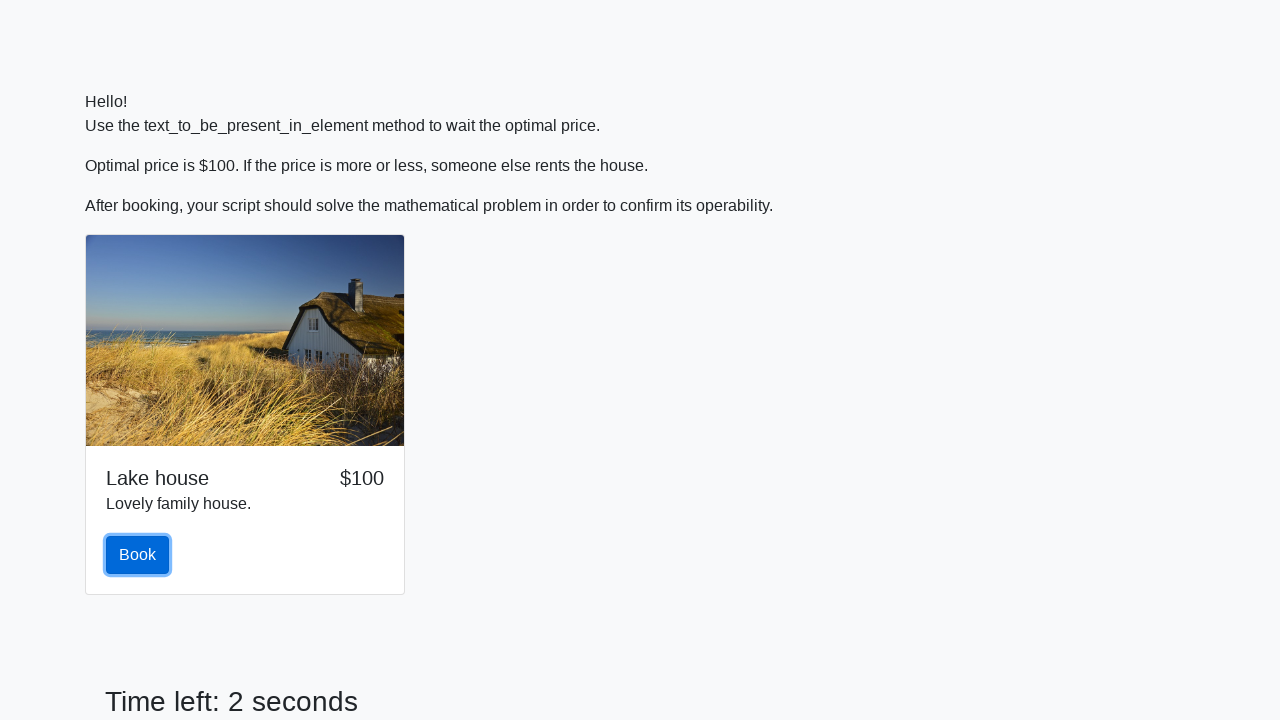

Calculated mathematical answer: 2.4813746527402425
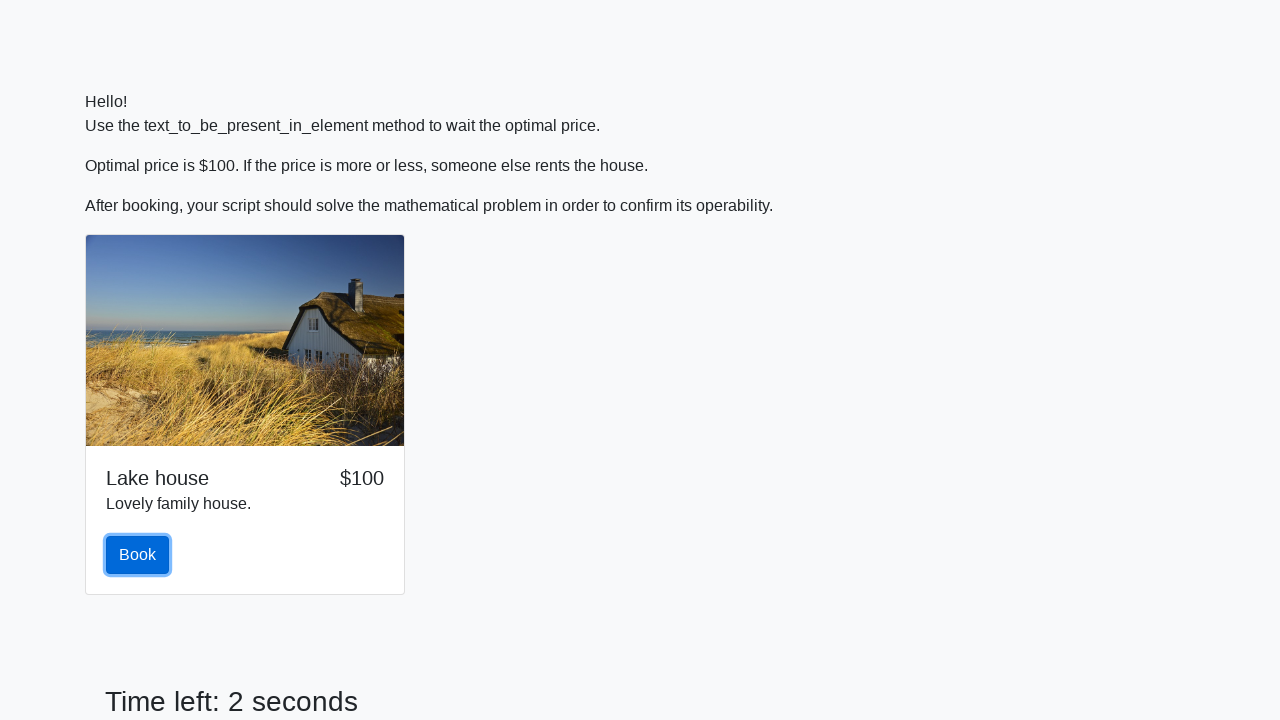

Filled in the calculated answer on #answer
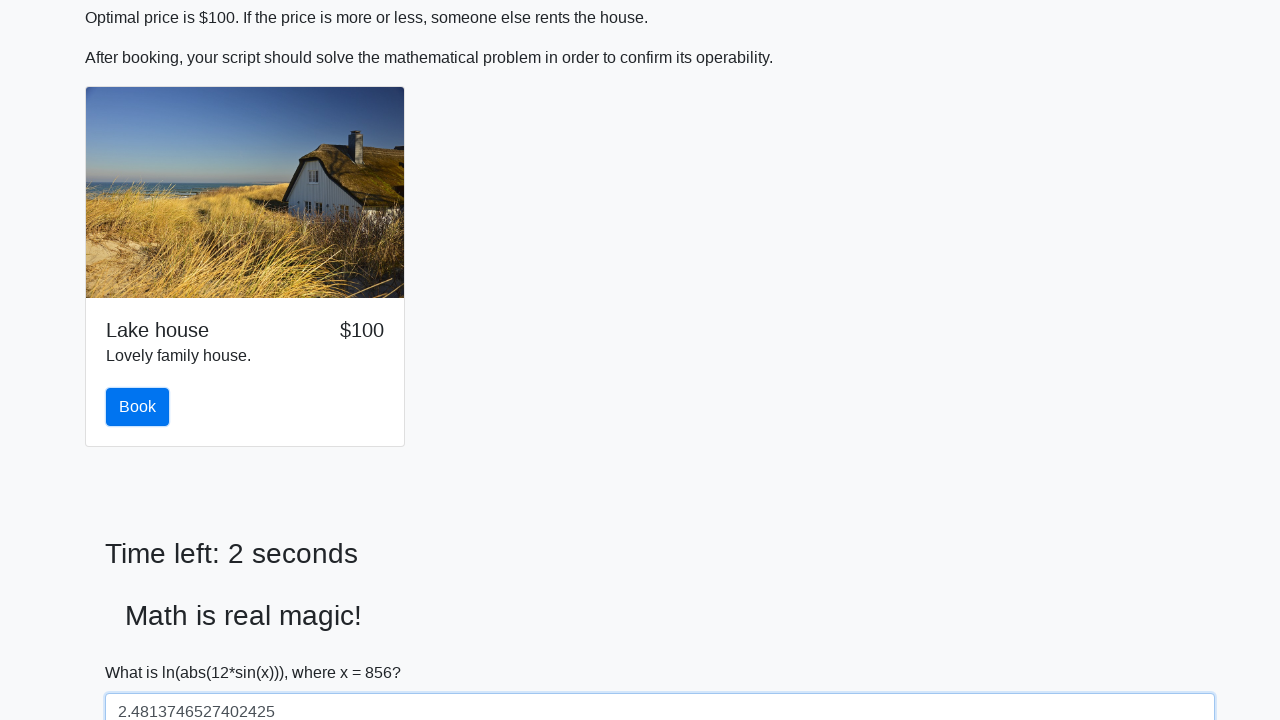

Clicked the solve button to submit the answer at (143, 651) on #solve
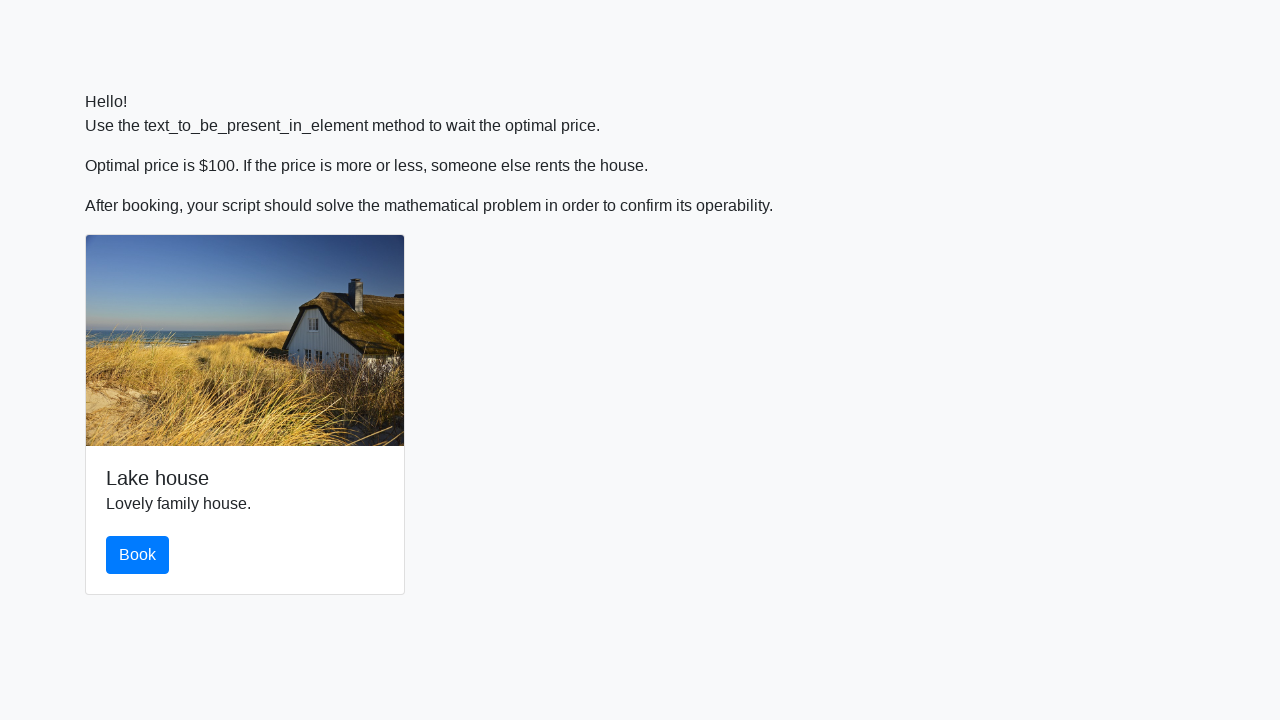

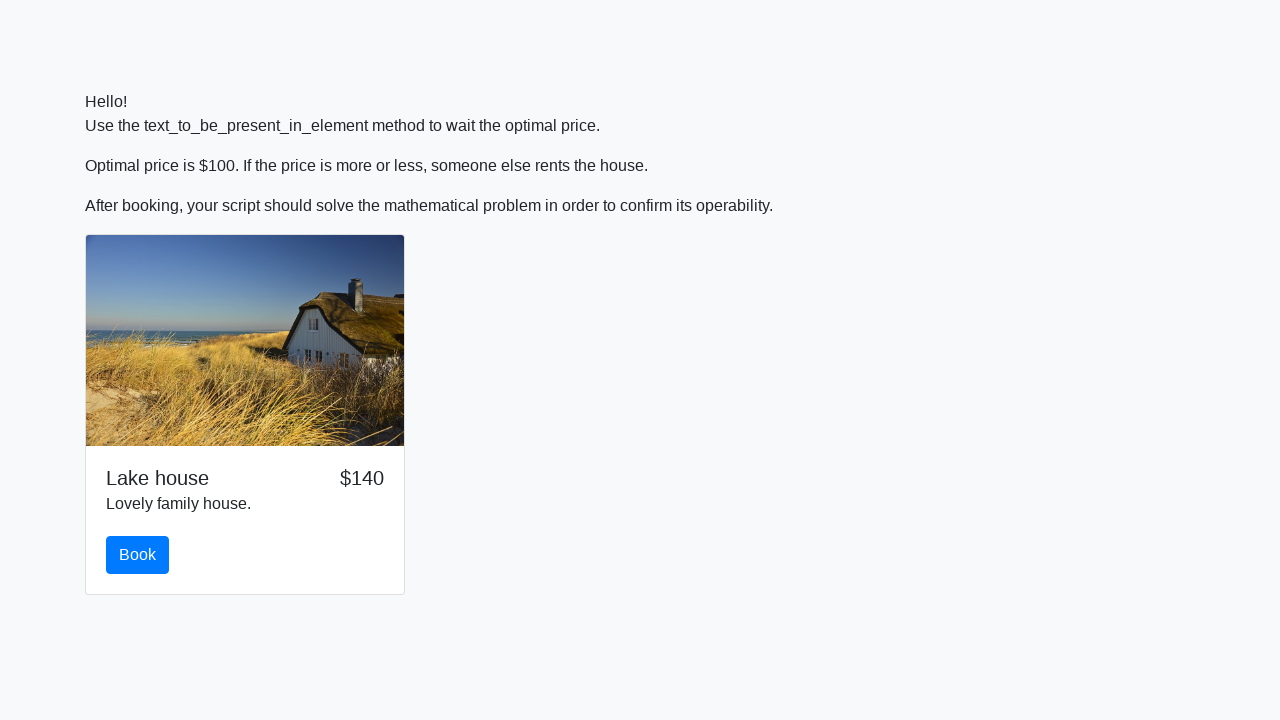